Tests dynamic button text update functionality by entering text in an input field and clicking a button to verify the button text changes

Starting URL: http://uitestingplayground.com/textinput

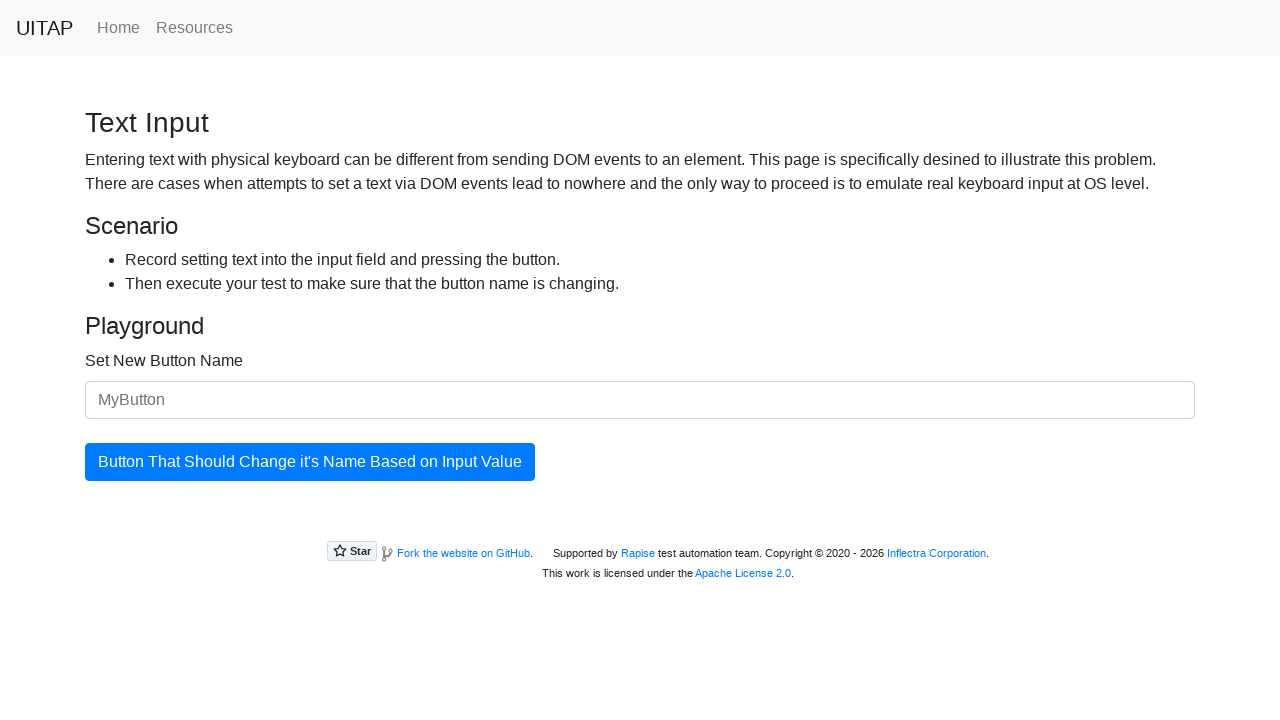

Entered 'Summer' in the input field on #newButtonName
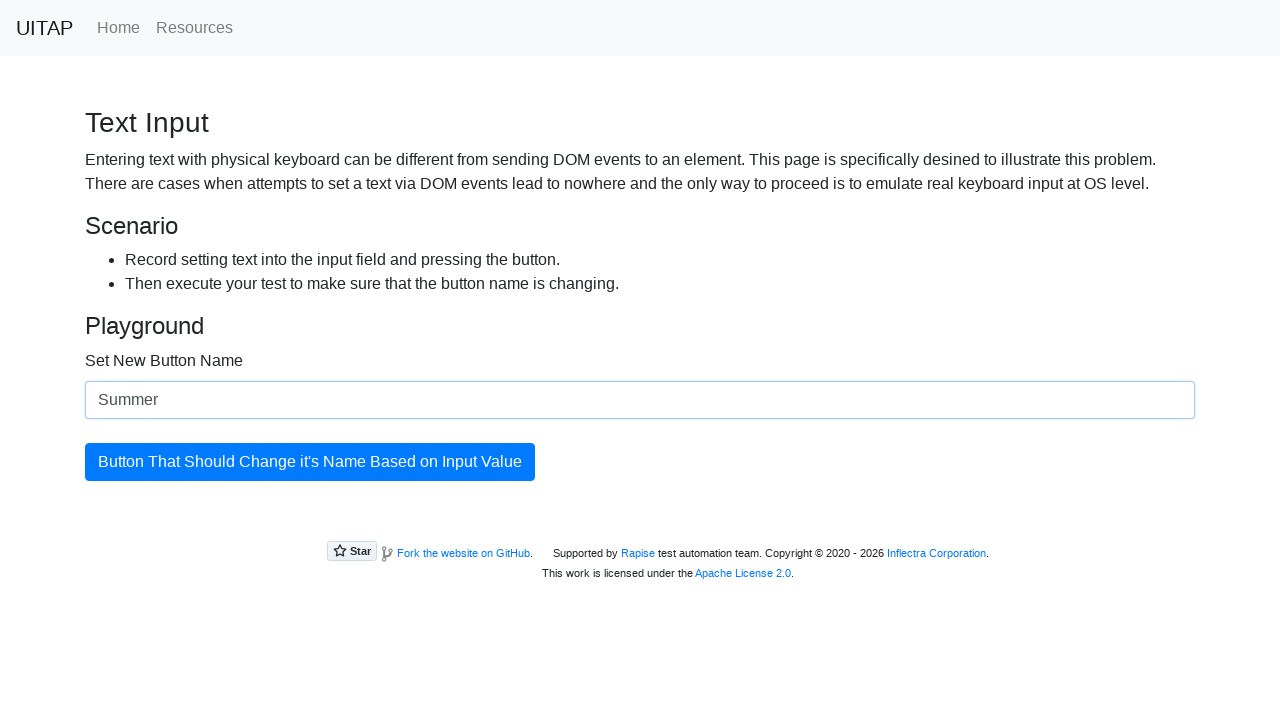

Clicked the button to update its text at (310, 462) on #updatingButton
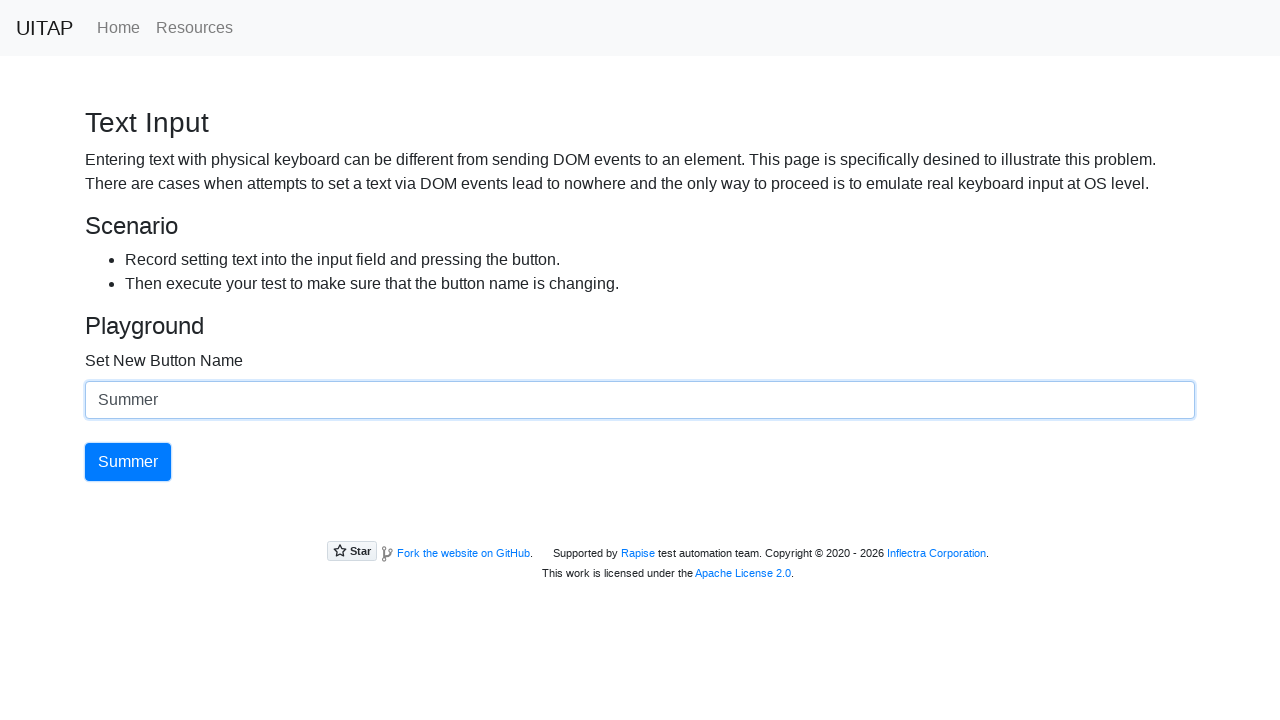

Button text successfully updated to 'Summer'
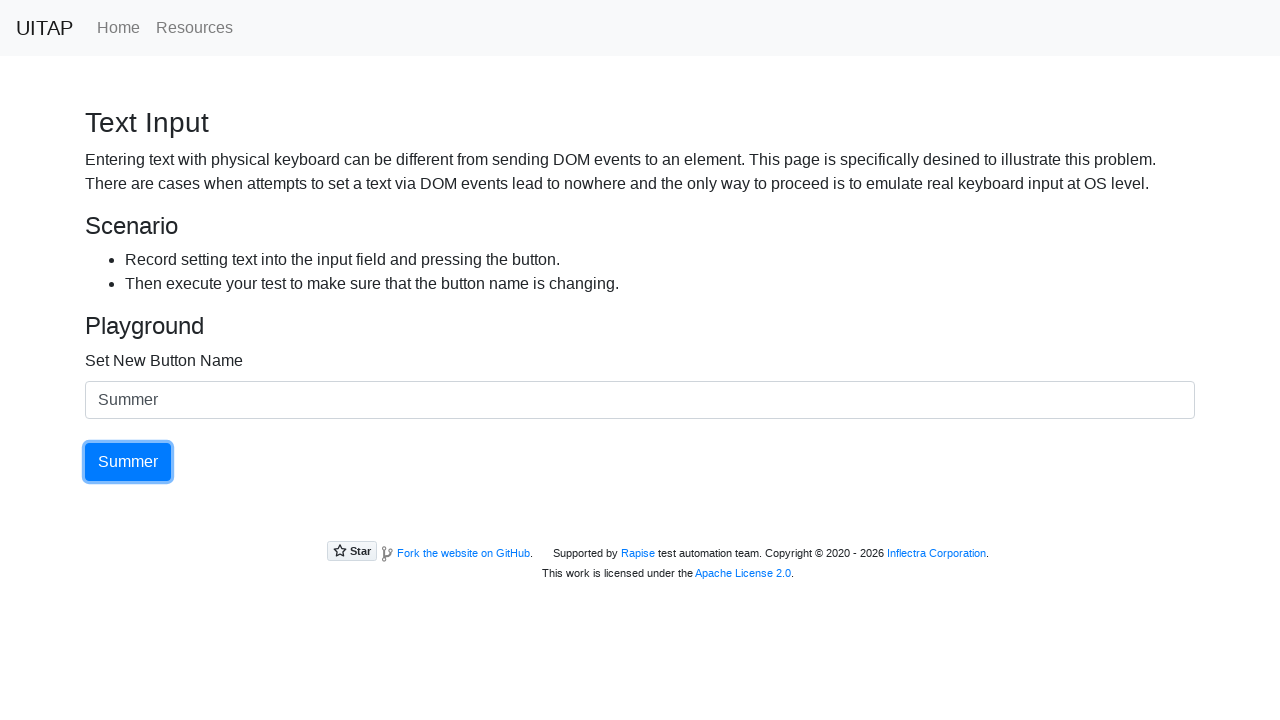

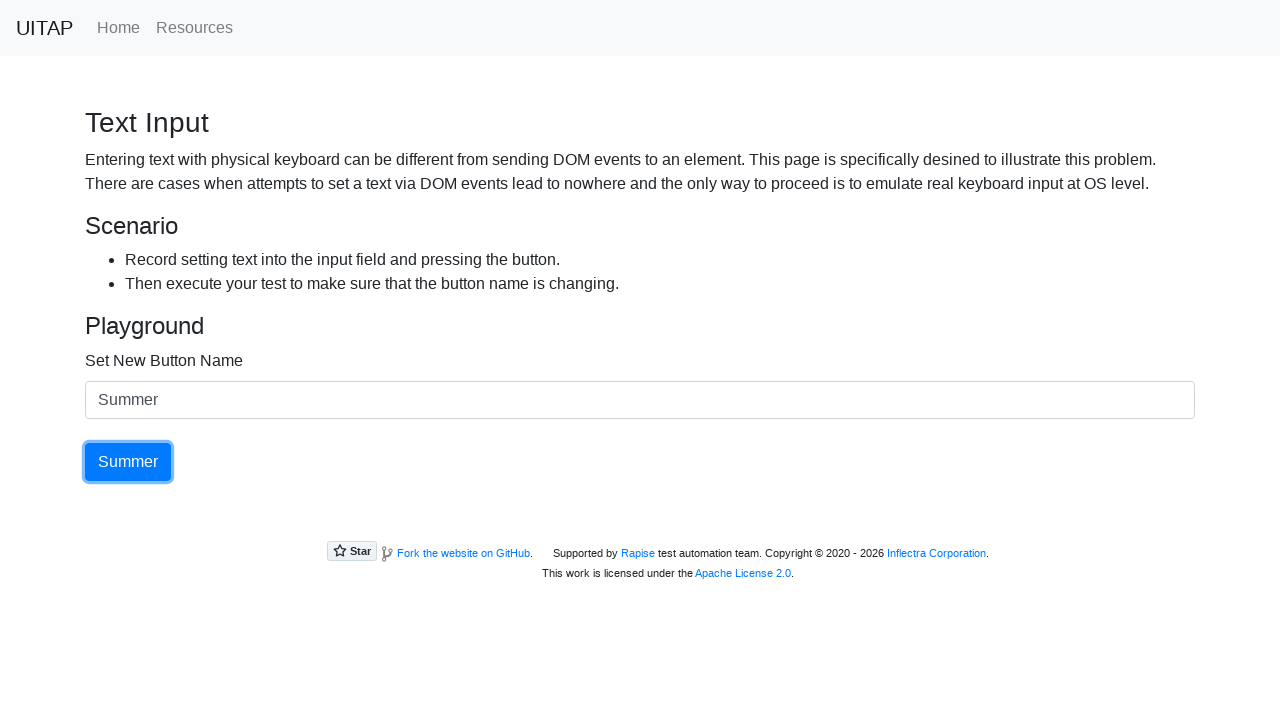